Tests date picker by entering a date value

Starting URL: https://bonigarcia.dev/selenium-webdriver-java/

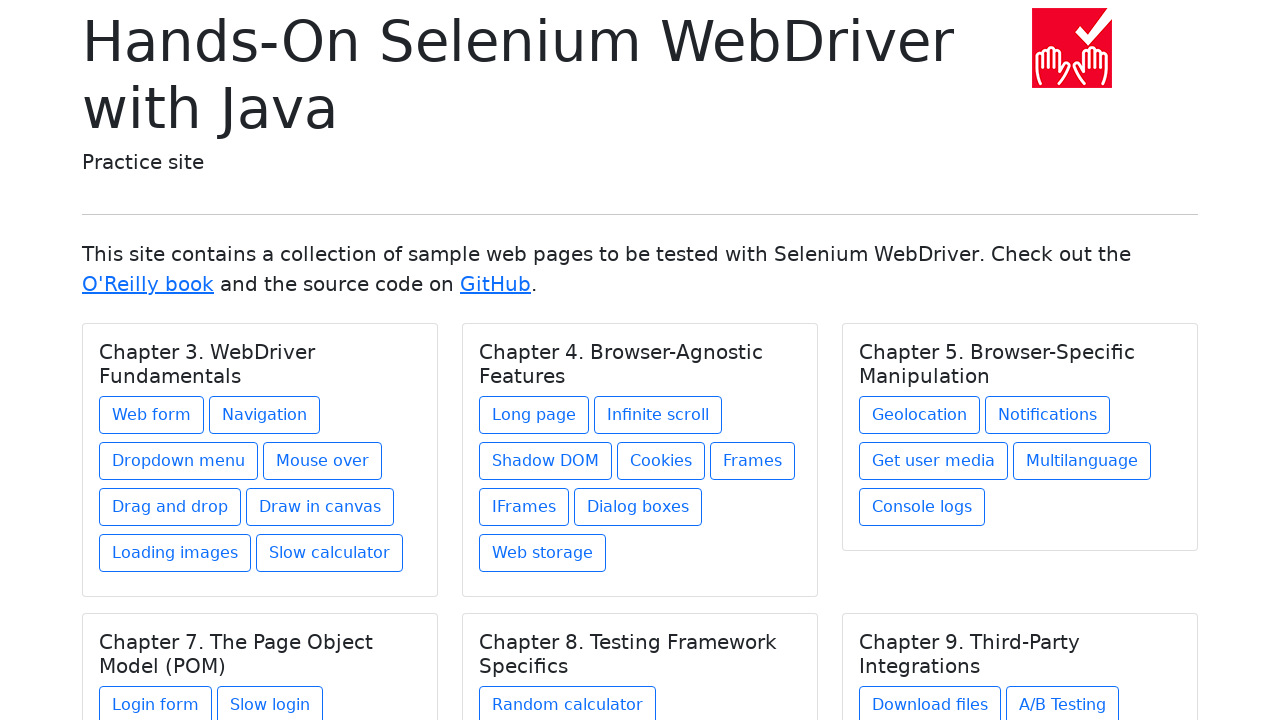

Clicked on Chapter 3. WebDriver Fundamentals web form link at (152, 415) on xpath=//h5[text()='Chapter 3. WebDriver Fundamentals']/../a[contains(@href,'web-
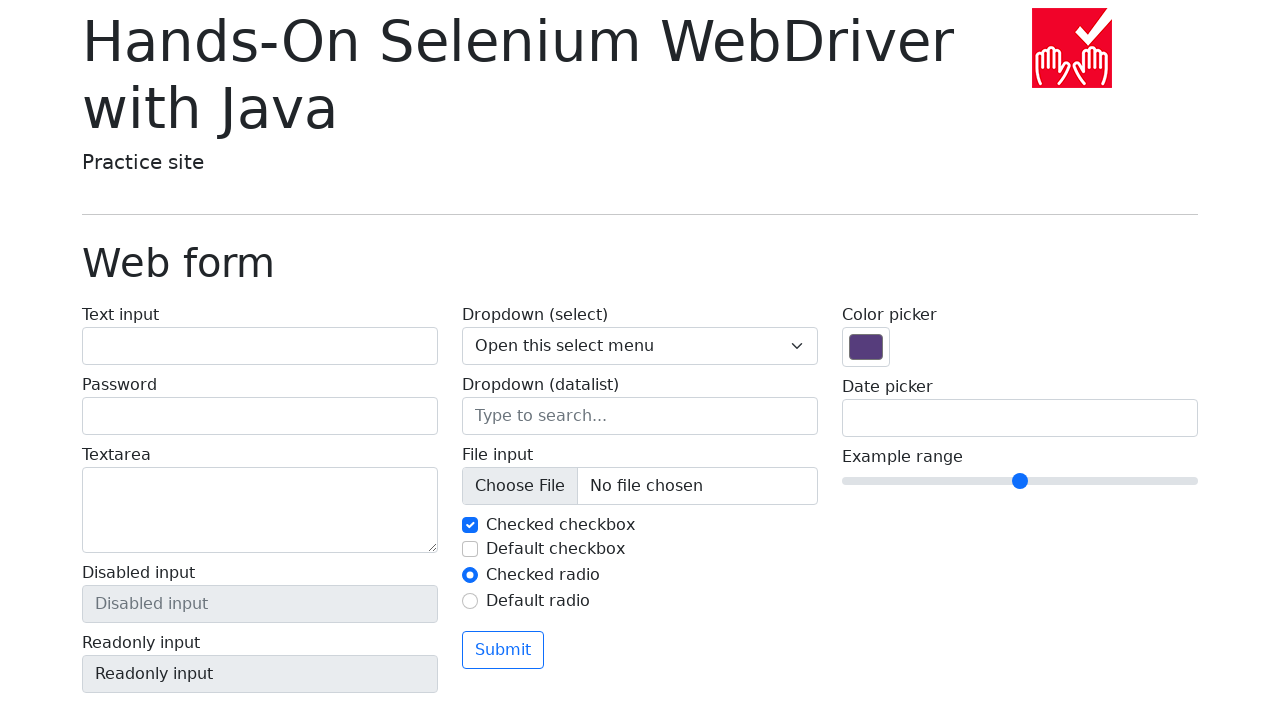

Filled date picker with date value 04/01/2025 on [name='my-date']
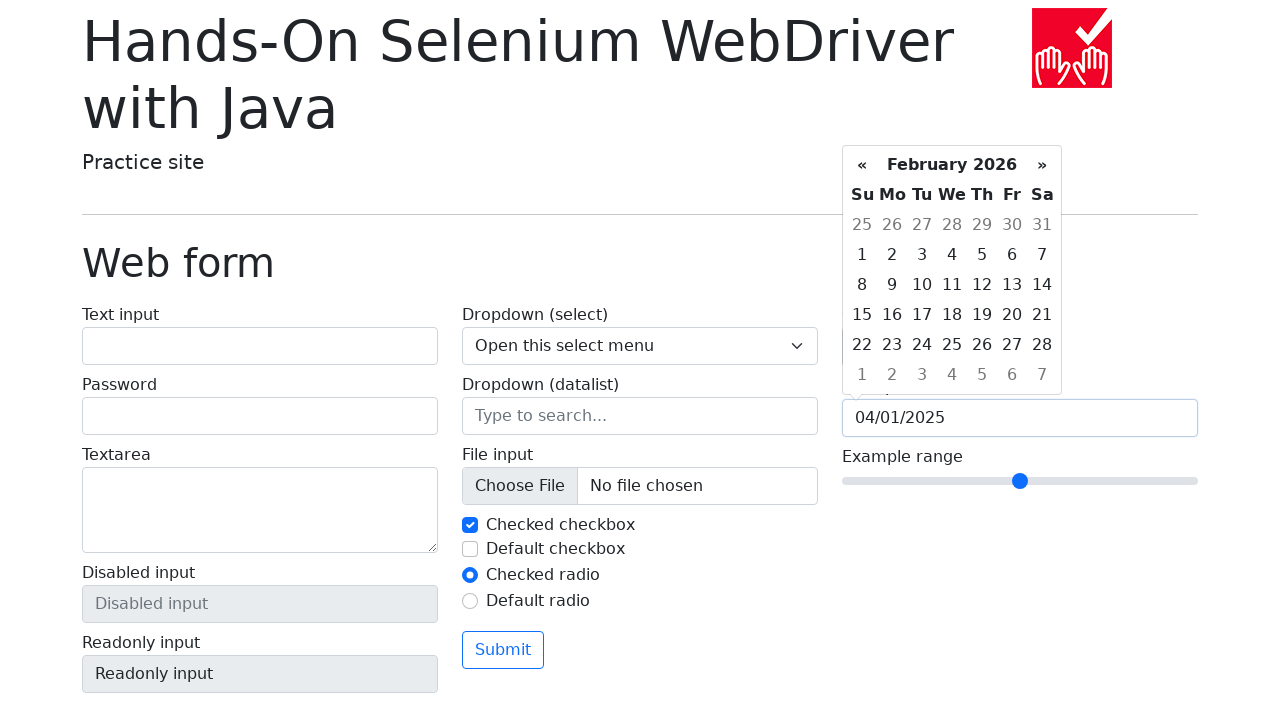

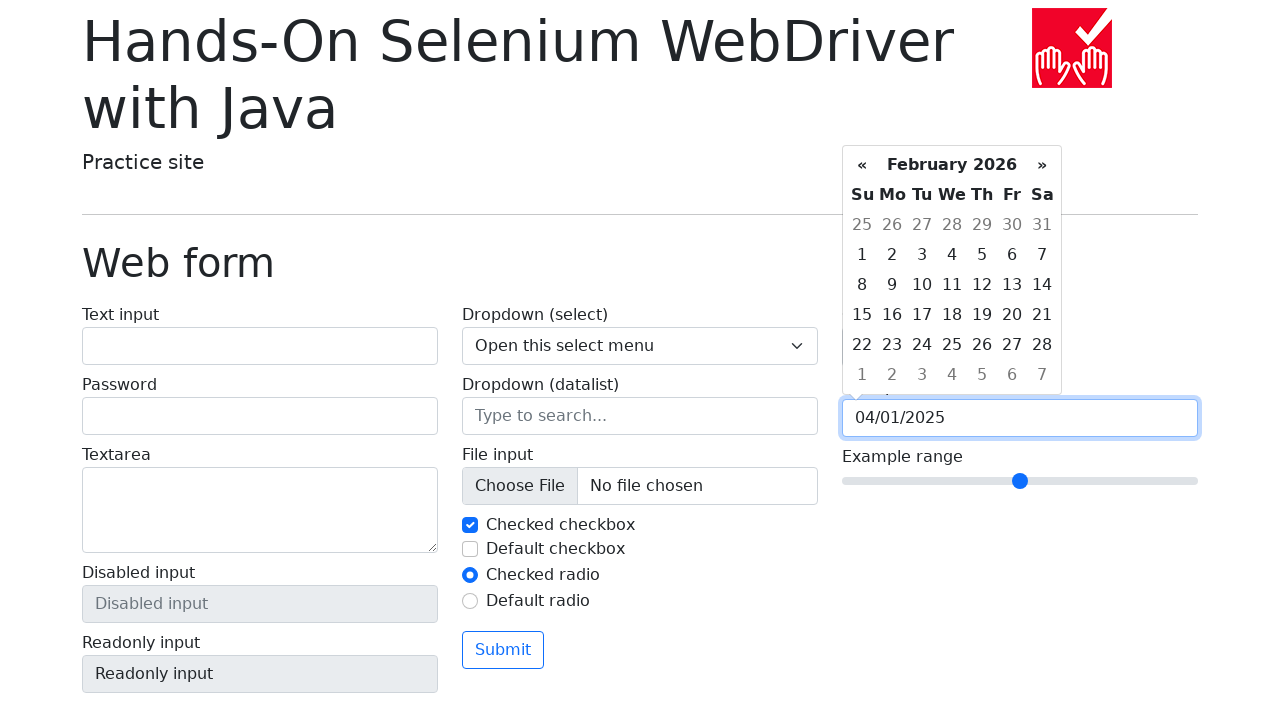